Tests JavaScript prompt alert handling by clicking a prompt button and accepting the alert dialog

Starting URL: https://letcode.in/alert

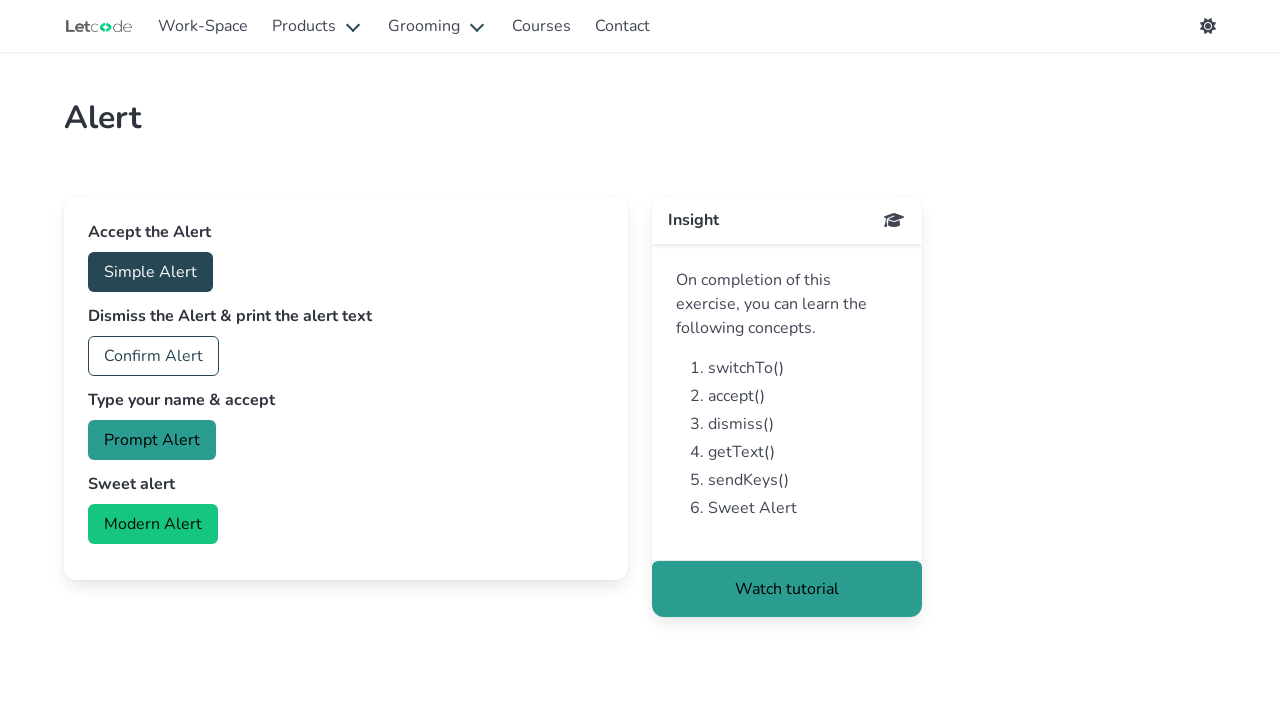

Set up dialog handler to accept prompt alerts
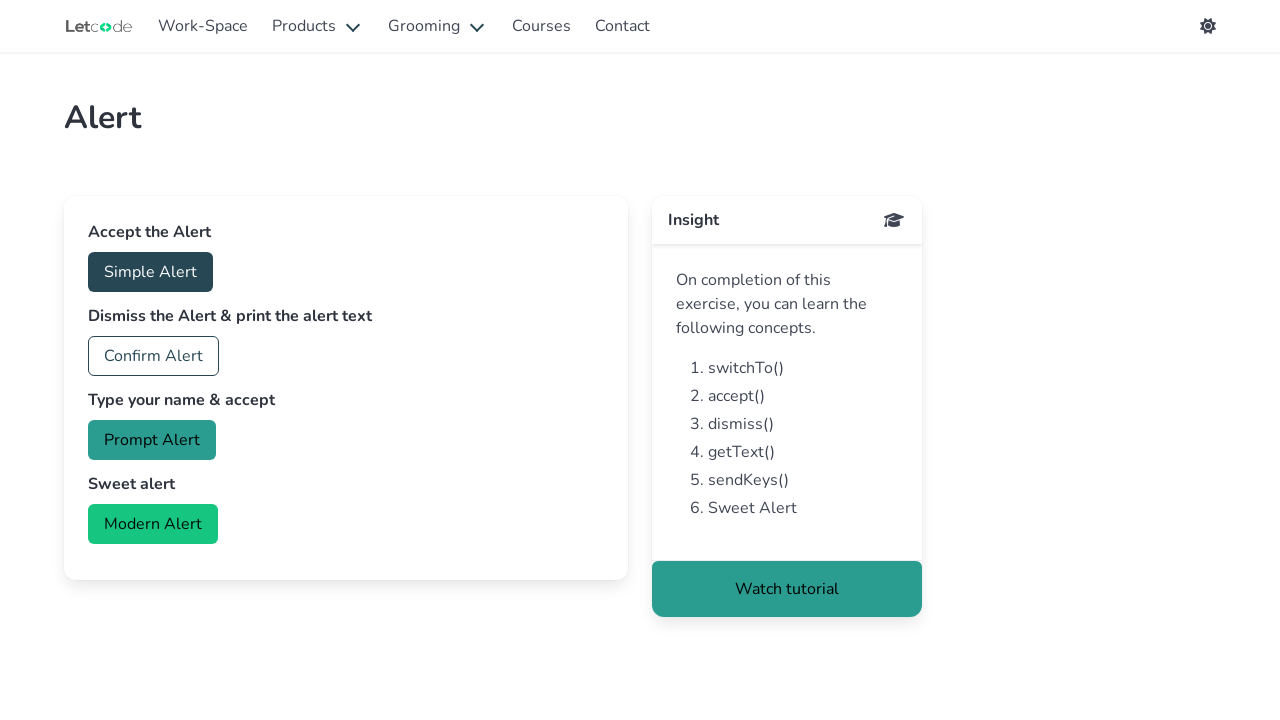

Clicked prompt button to trigger alert dialog at (152, 440) on #prompt
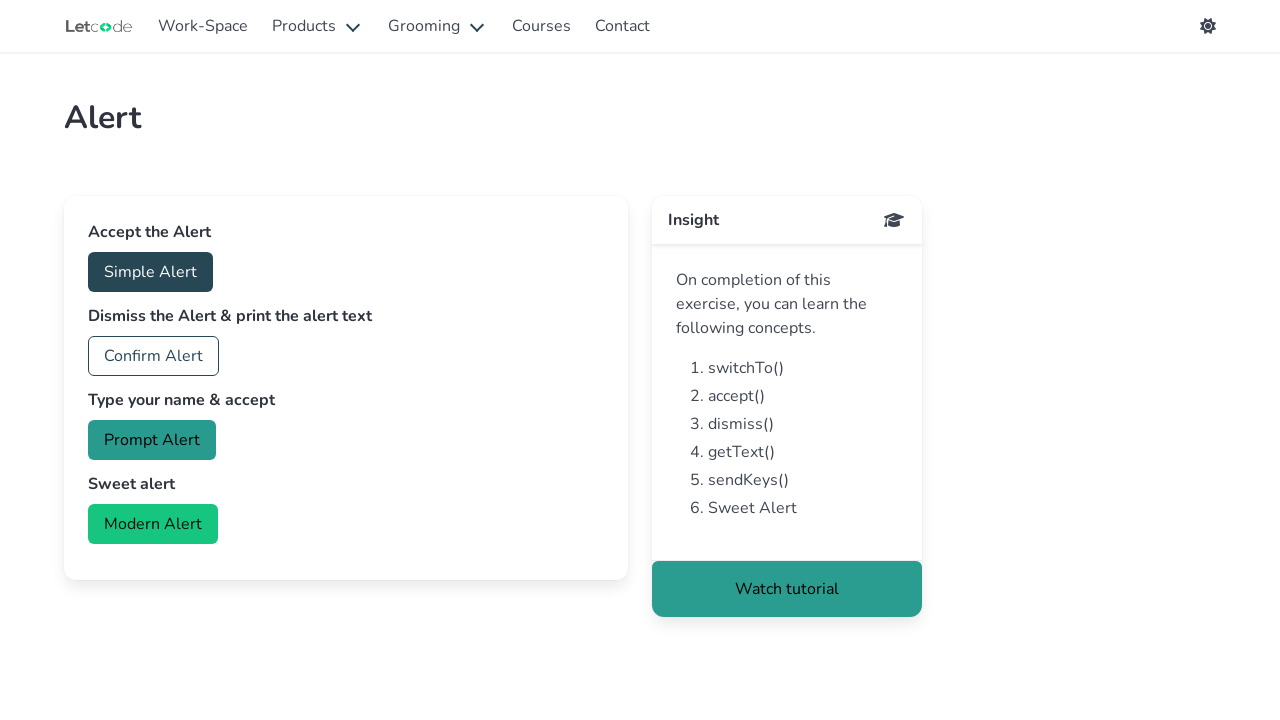

Waited for dialog to be handled
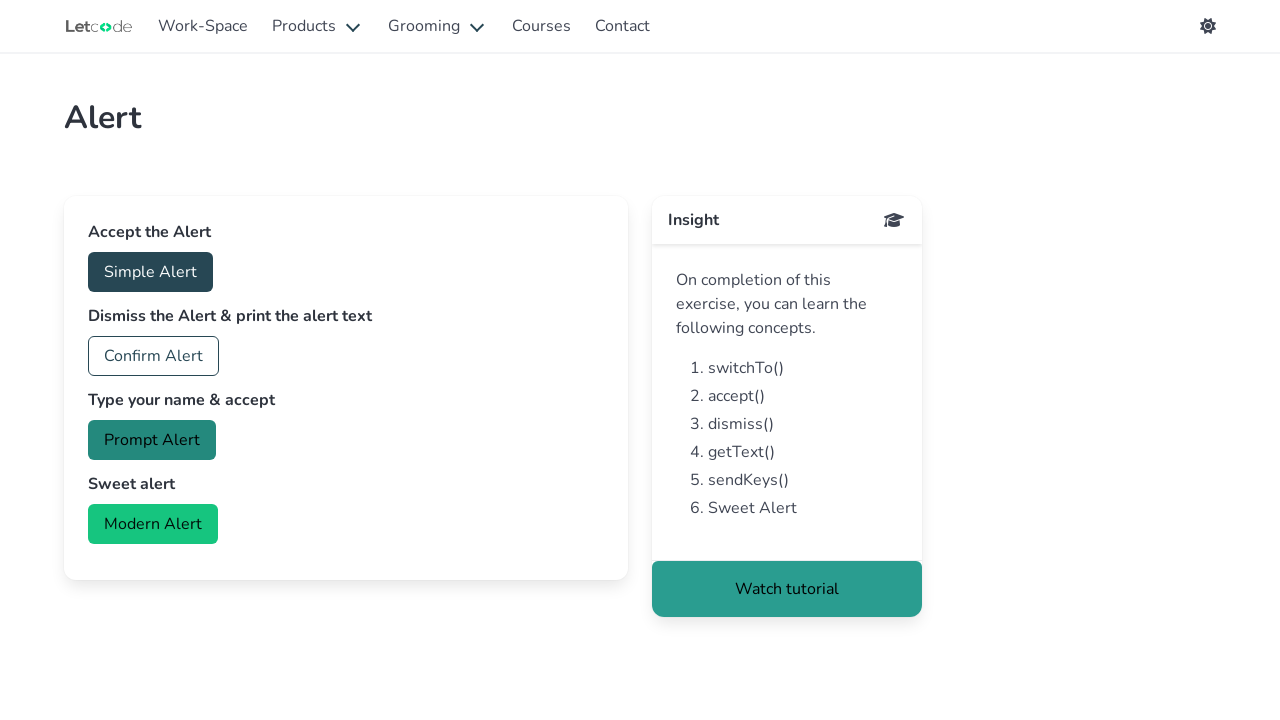

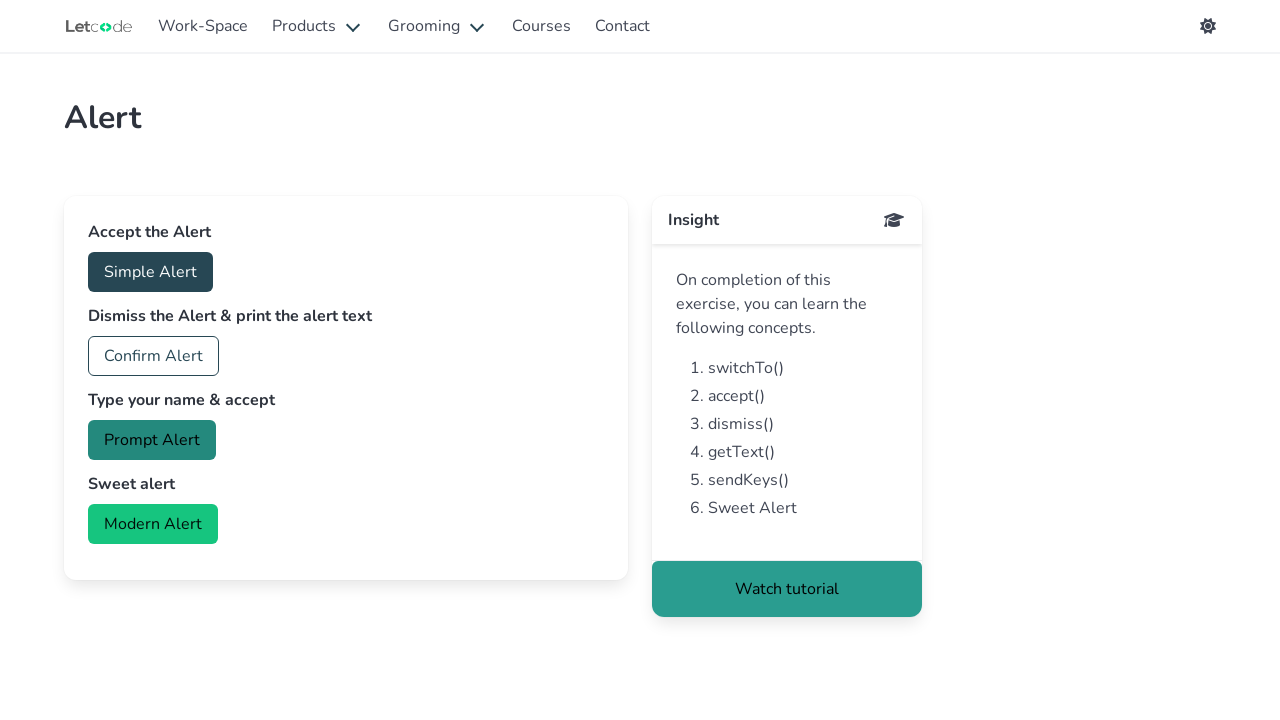